Verifies that the Sign up button is disabled when no form fields are filled

Starting URL: https://freelance-learn-automation.vercel.app/signup

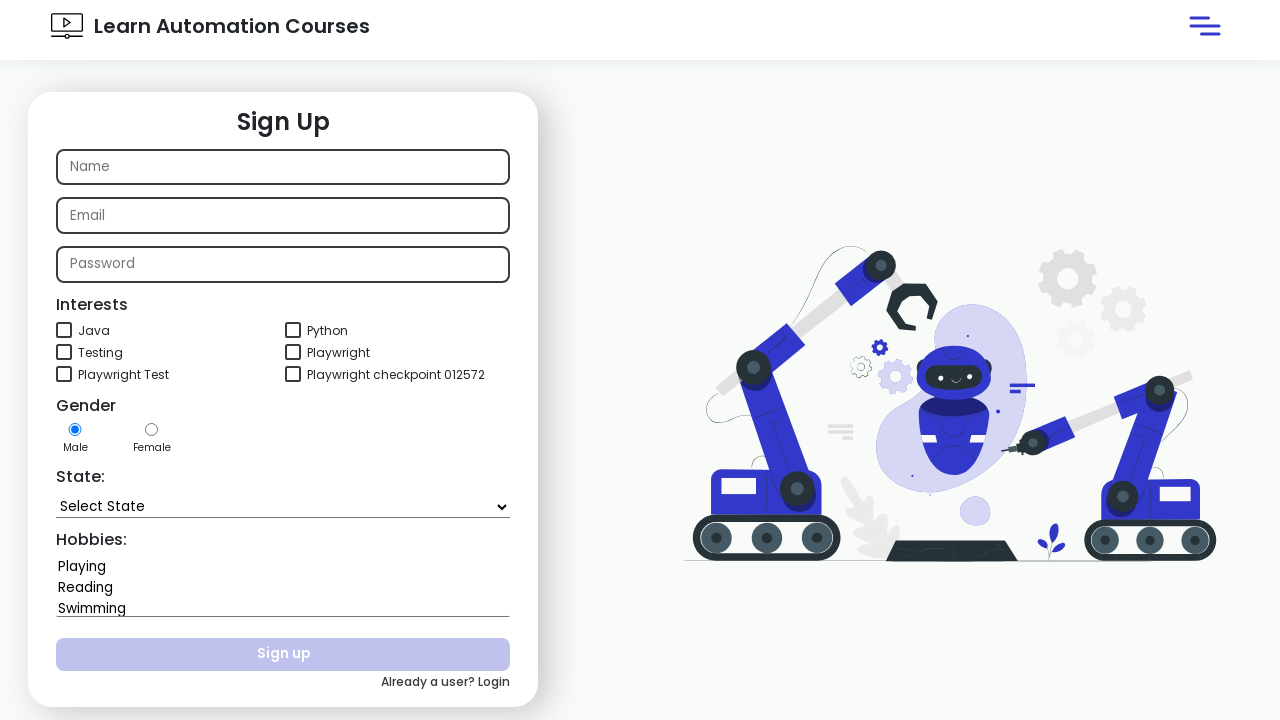

Navigated to signup page
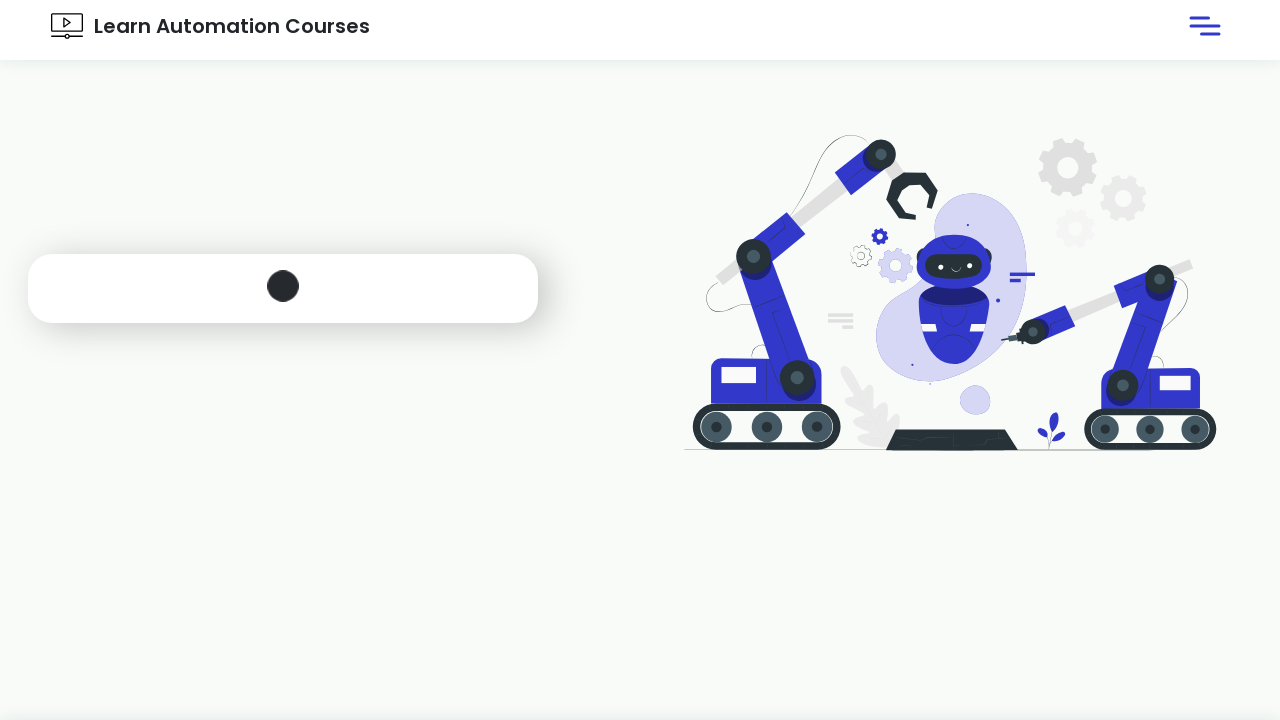

Located Sign up button on the page
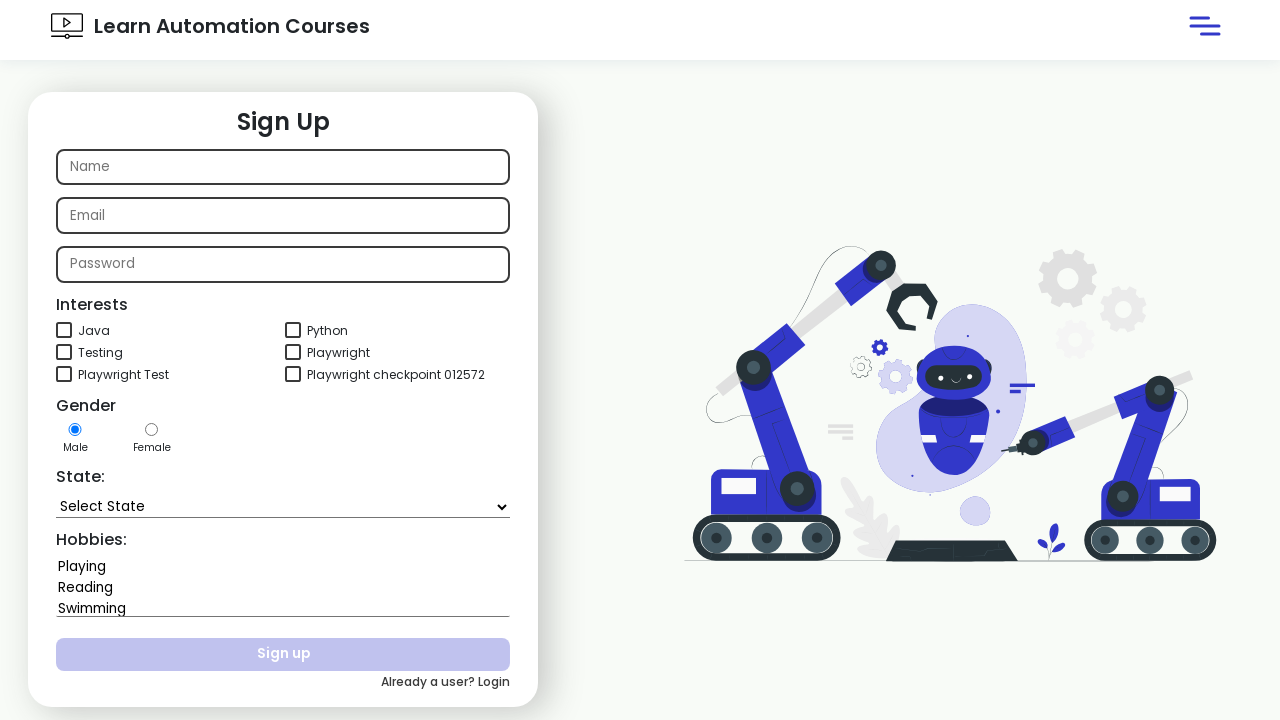

Verified that Sign up button is disabled when no form fields are filled
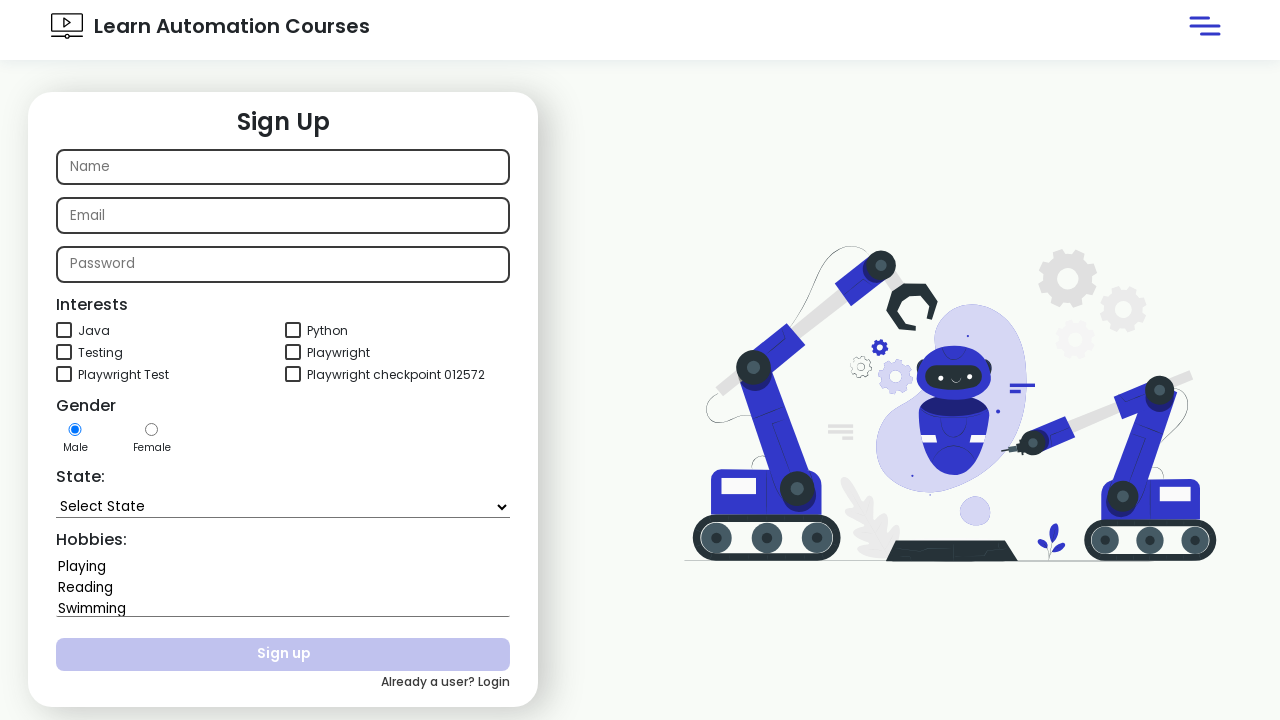

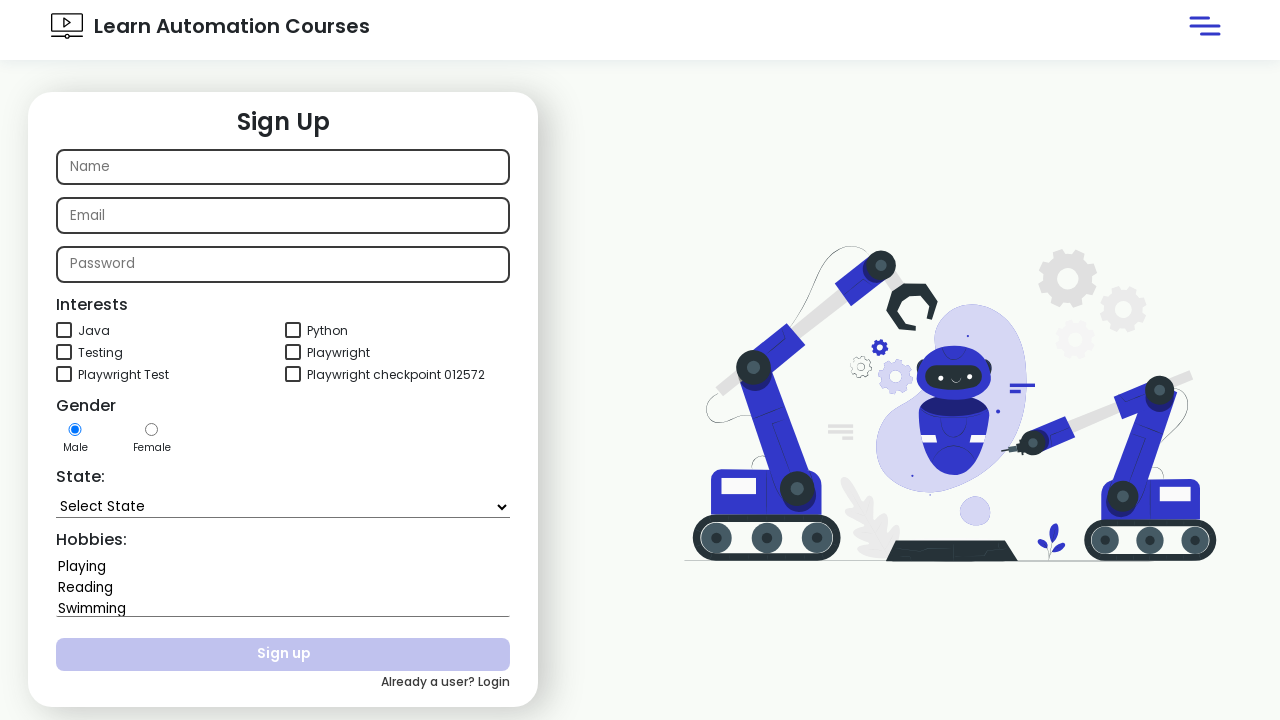